Tests handling of a simple JavaScript alert by clicking a button to trigger it, then accepting/closing the alert

Starting URL: https://training-support.net/webelements/alerts

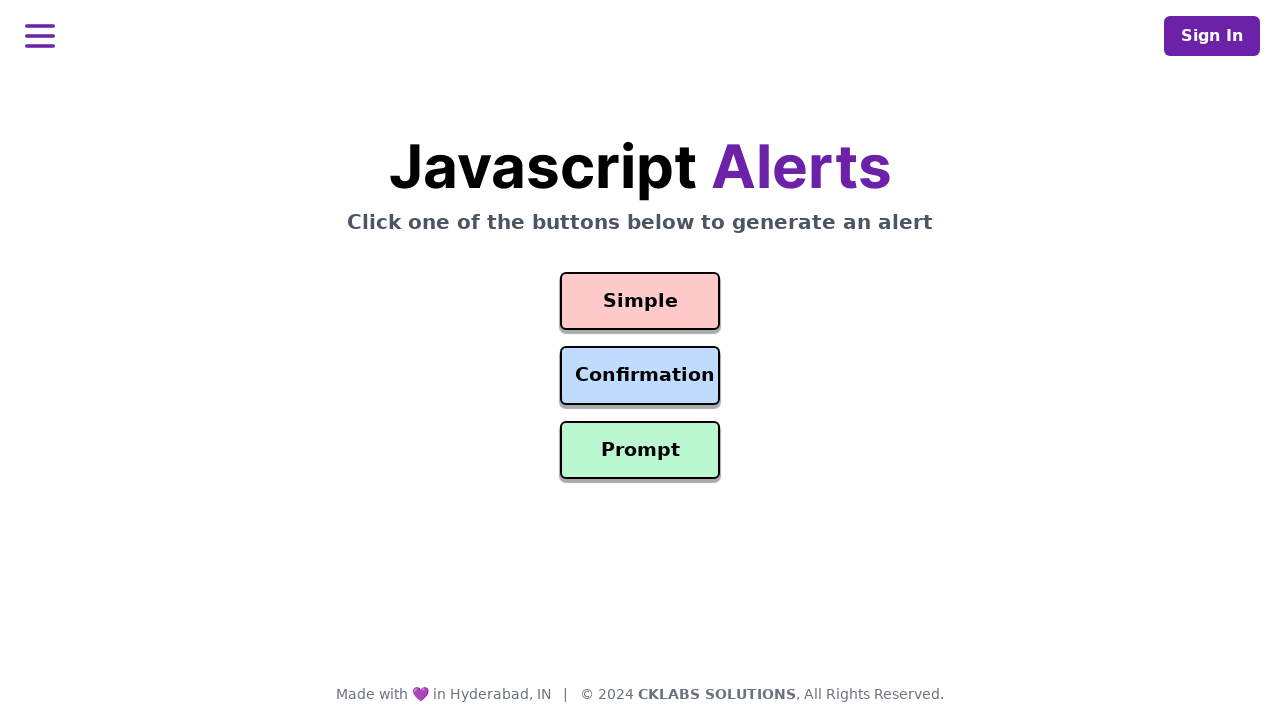

Clicked the Simple Alert button at (640, 301) on #simple
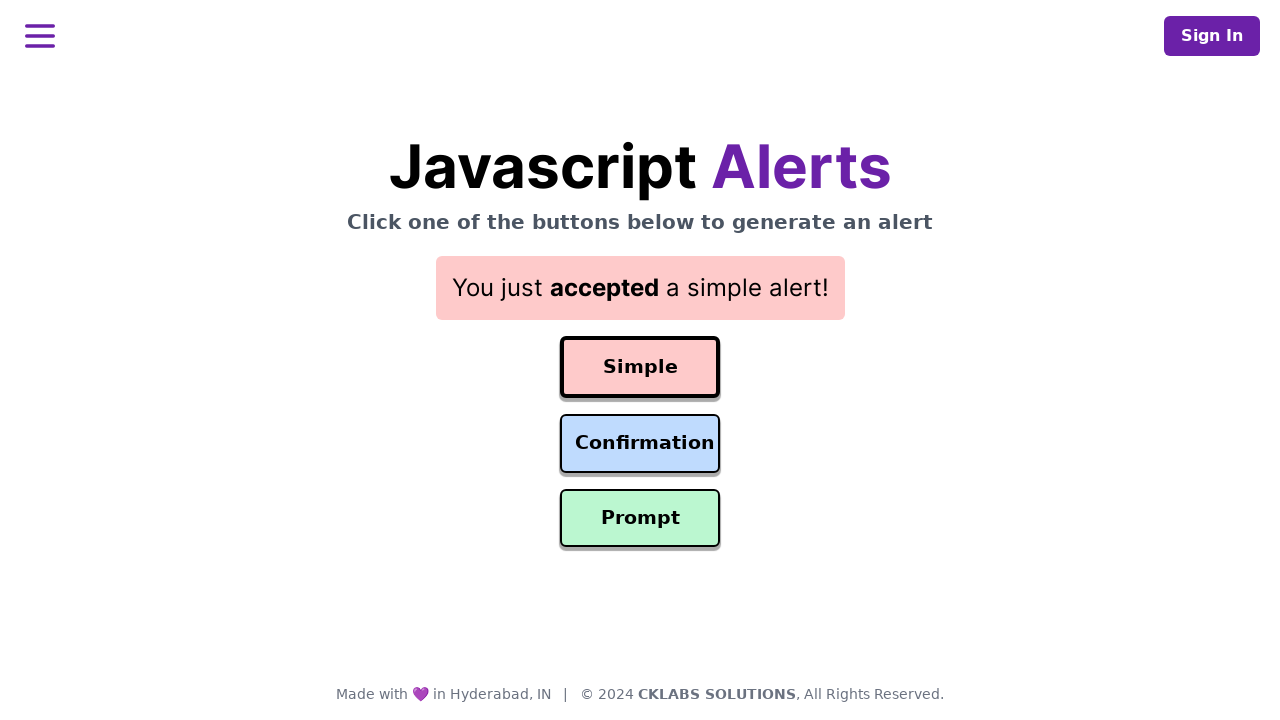

Set up dialog handler to accept alerts
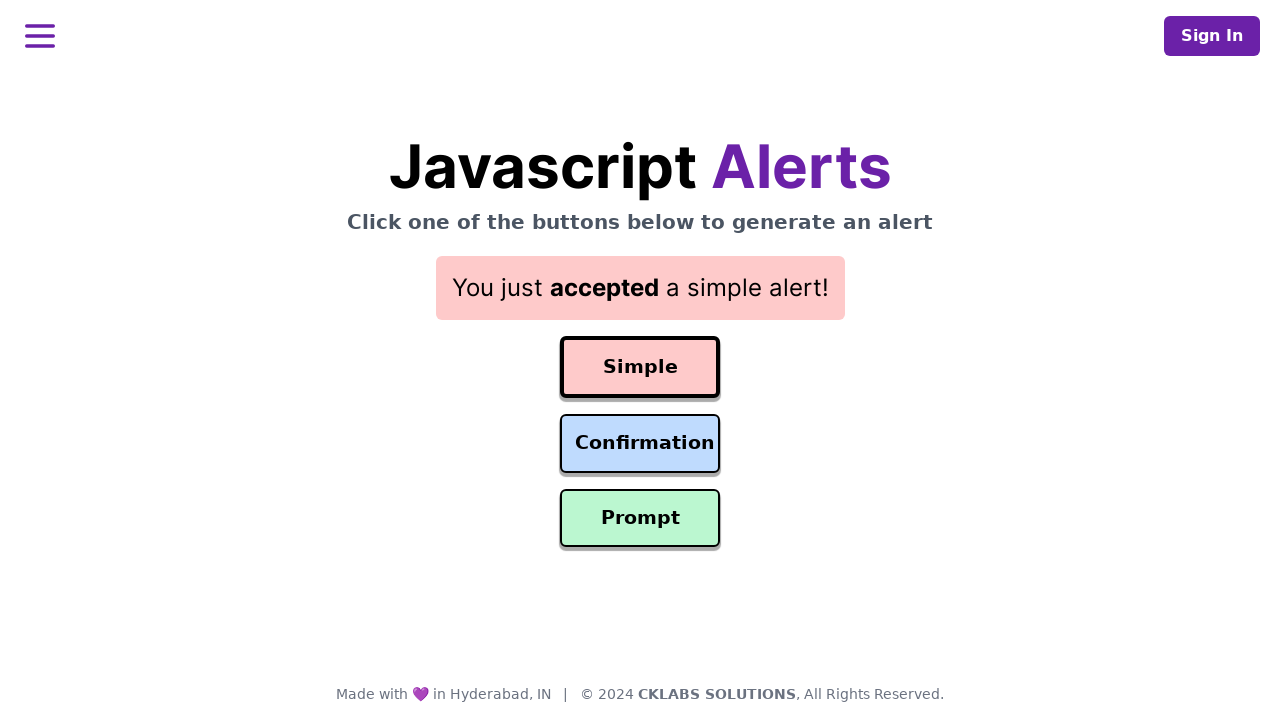

Alert was accepted and result text appeared
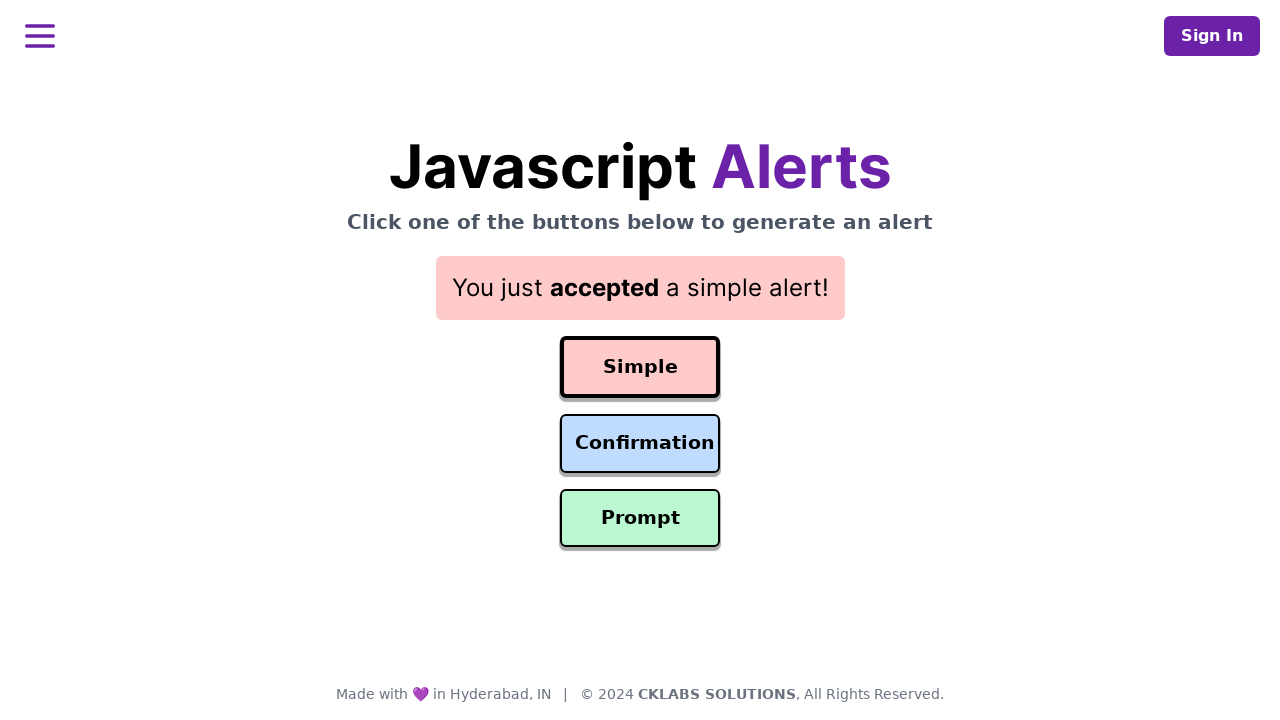

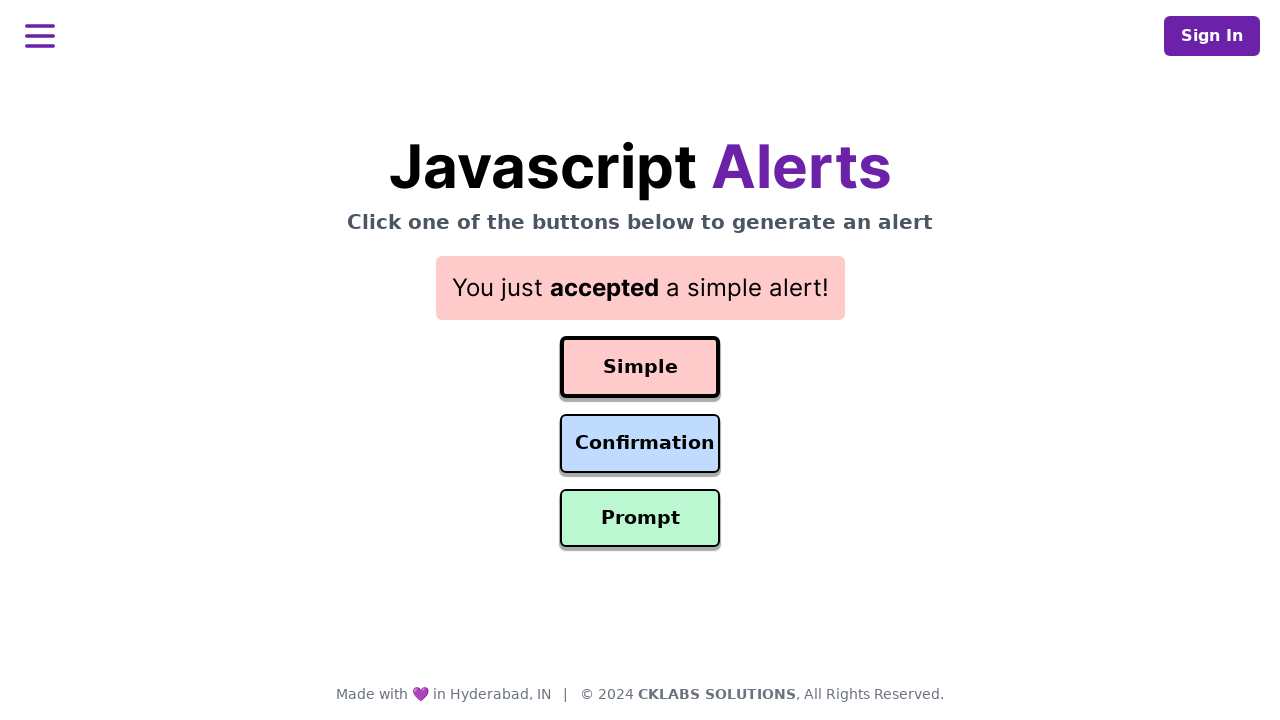